Tests right-click context menu functionality by right-clicking on an element and selecting the "Quit" option from the context menu

Starting URL: https://swisnl.github.io/jQuery-contextMenu/demo.html

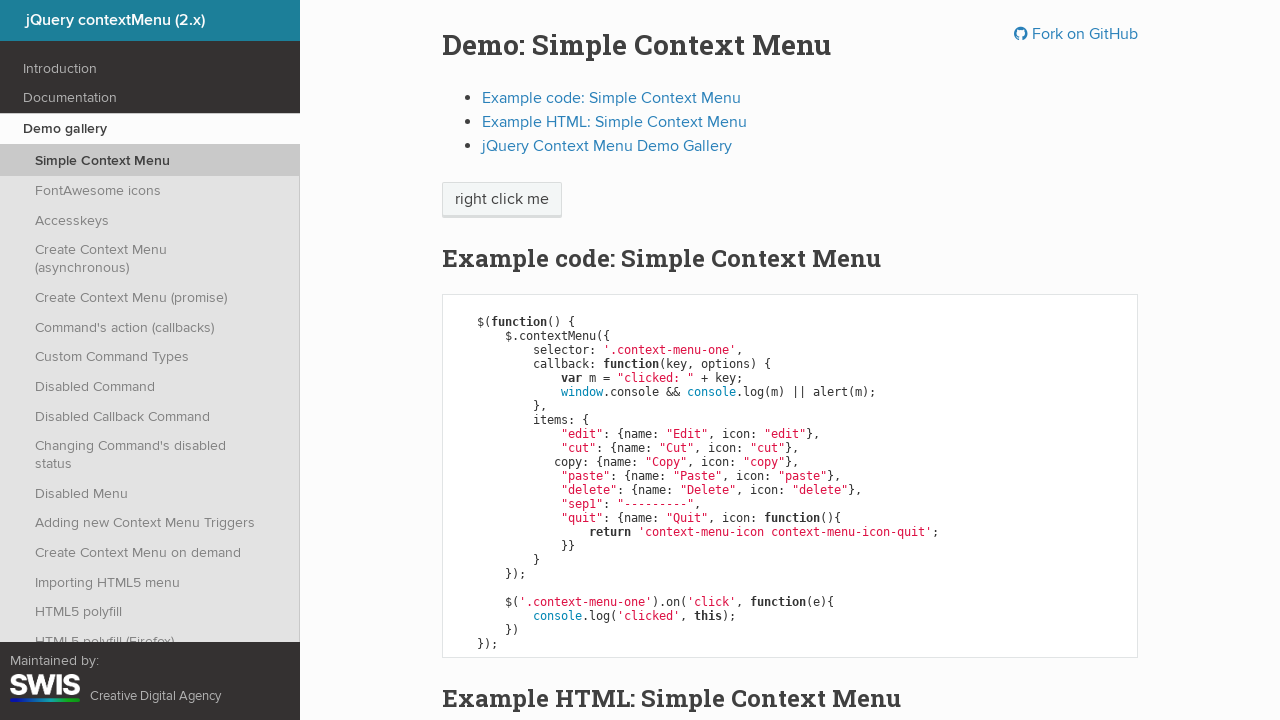

Right-clicked on 'right click me' element to open context menu at (502, 200) on //span[text()='right click me']
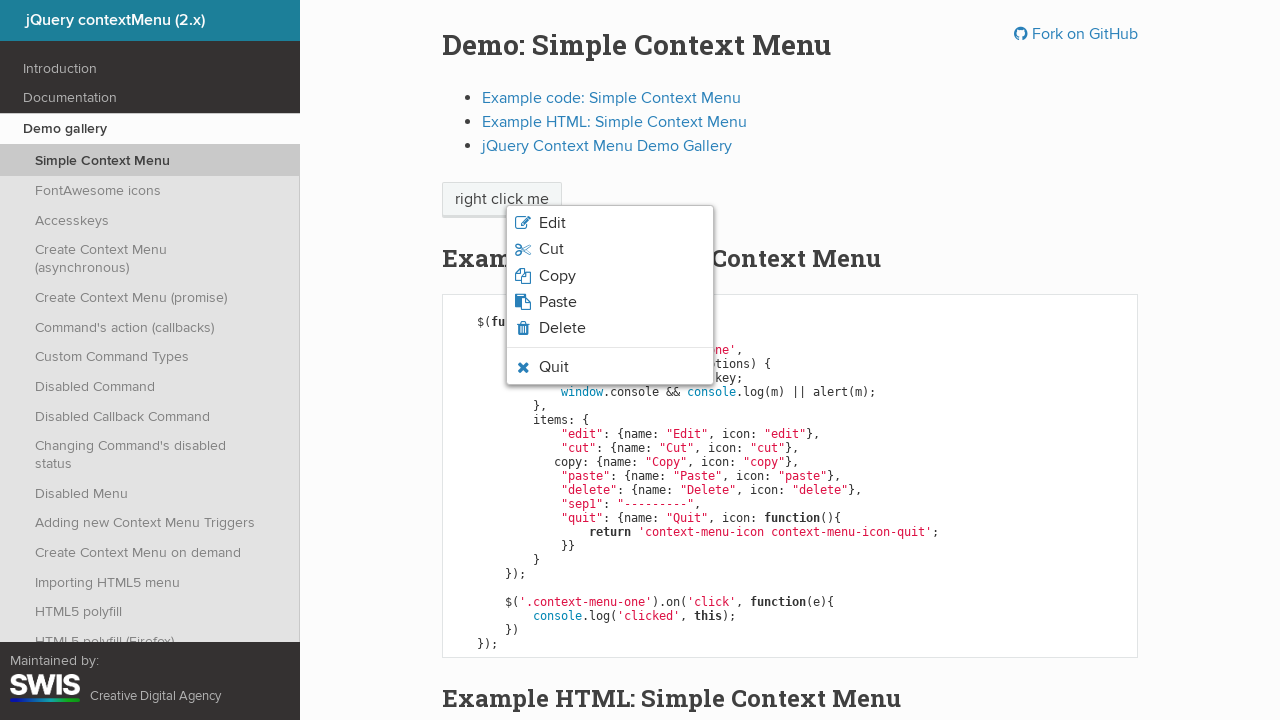

Context menu appeared with options
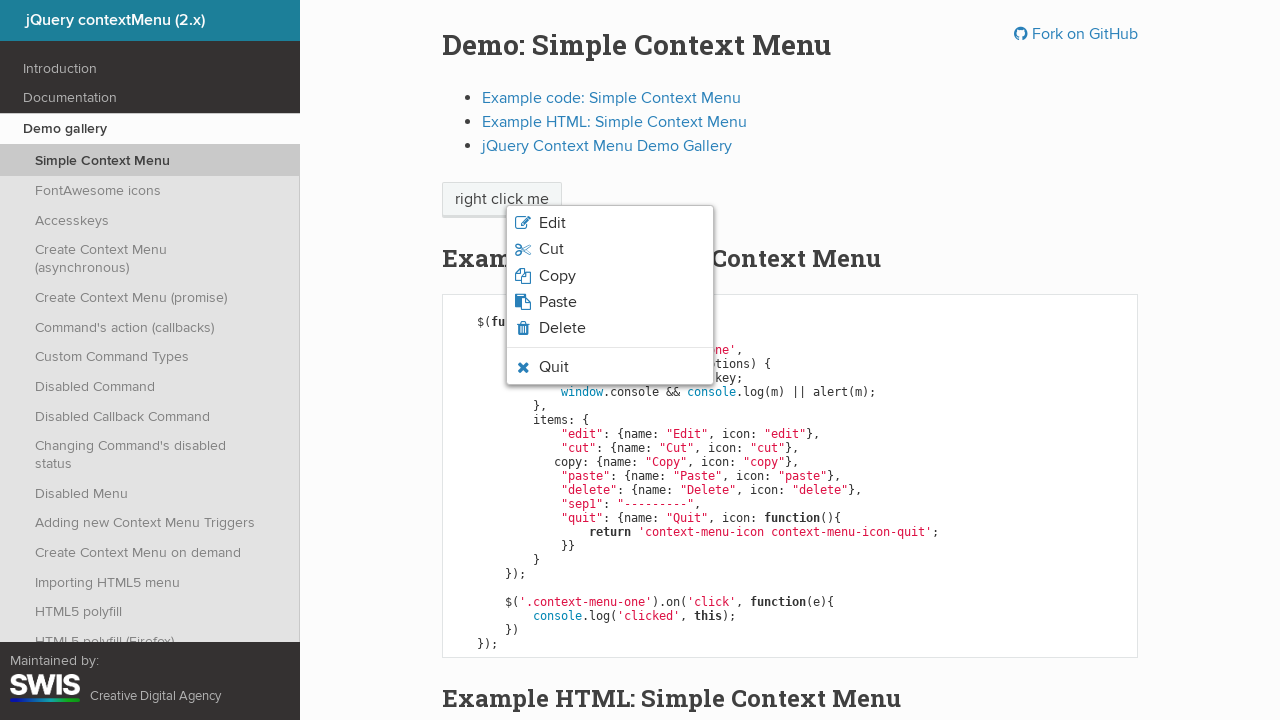

Located the 'Quit' option in the context menu
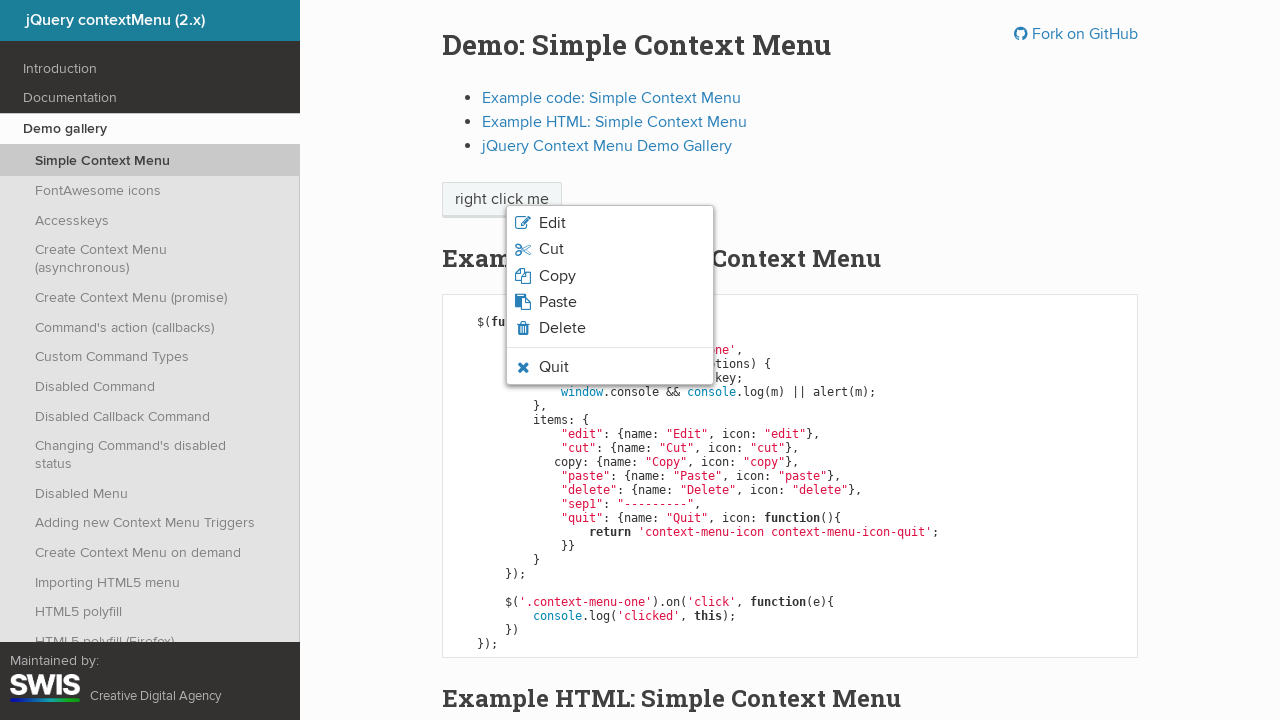

Clicked the 'Quit' option from the context menu at (554, 367) on li.context-menu-icon>span >> internal:has-text="Quit"i
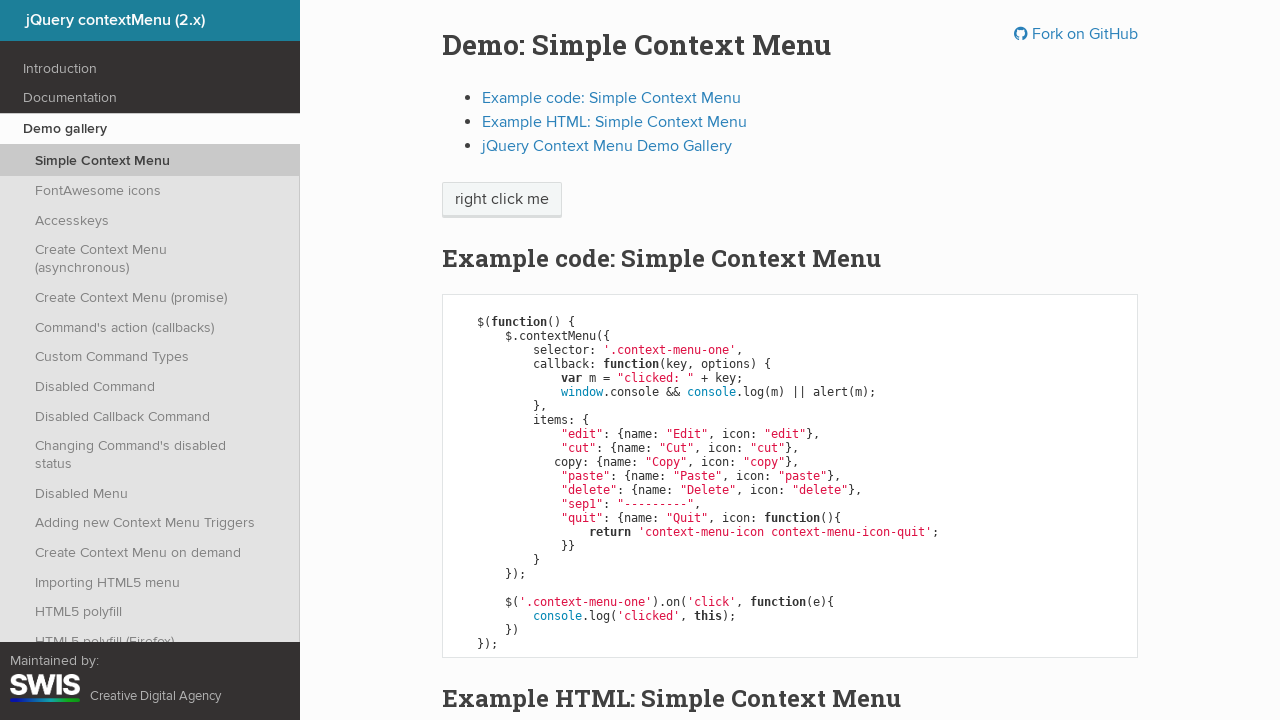

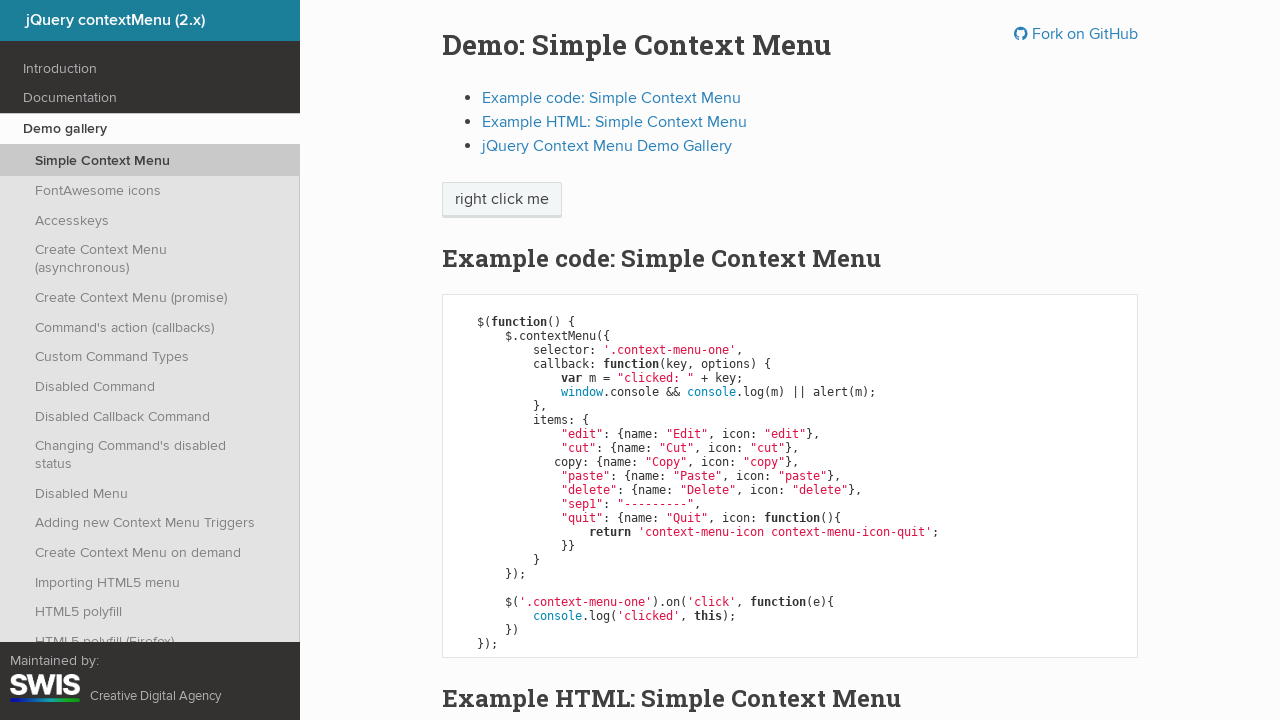